Navigates to the Applitools demo login page and clicks the login button to proceed to the app page. This is a demo site that doesn't require actual credentials.

Starting URL: https://demo.applitools.com

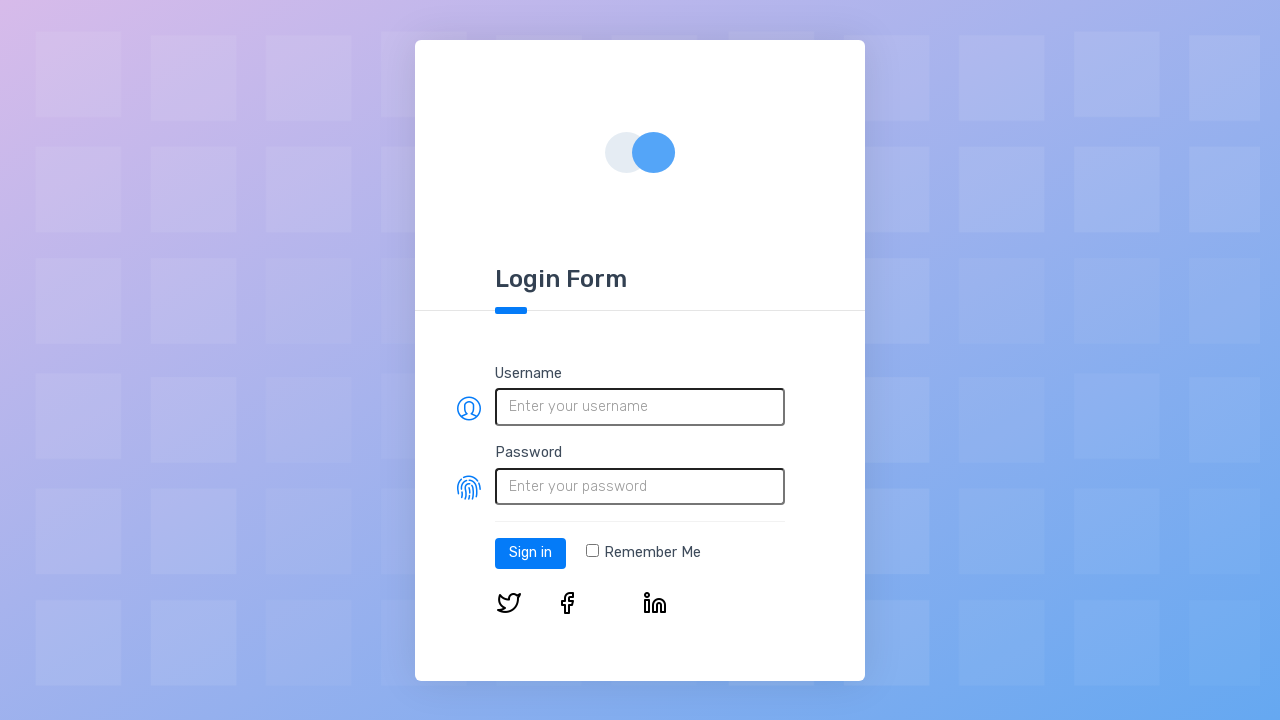

Applitools demo login page loaded with login button visible
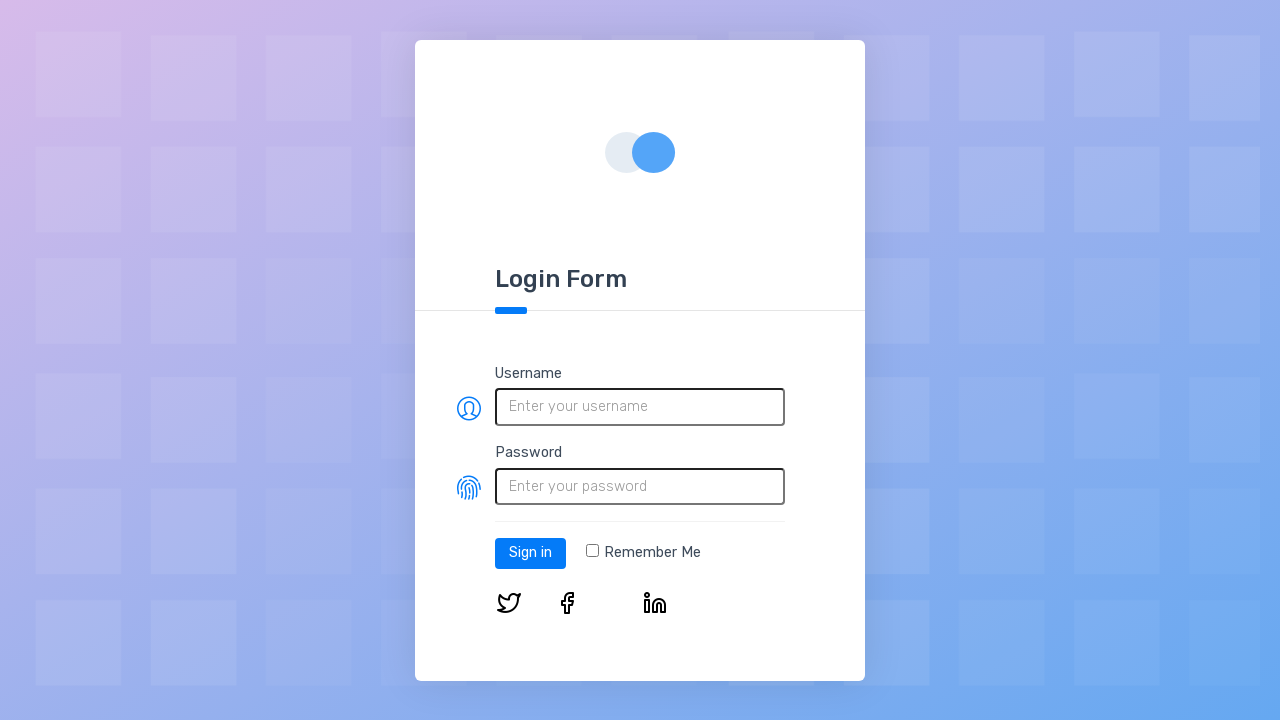

Clicked the login button to proceed to app page at (530, 553) on #log-in
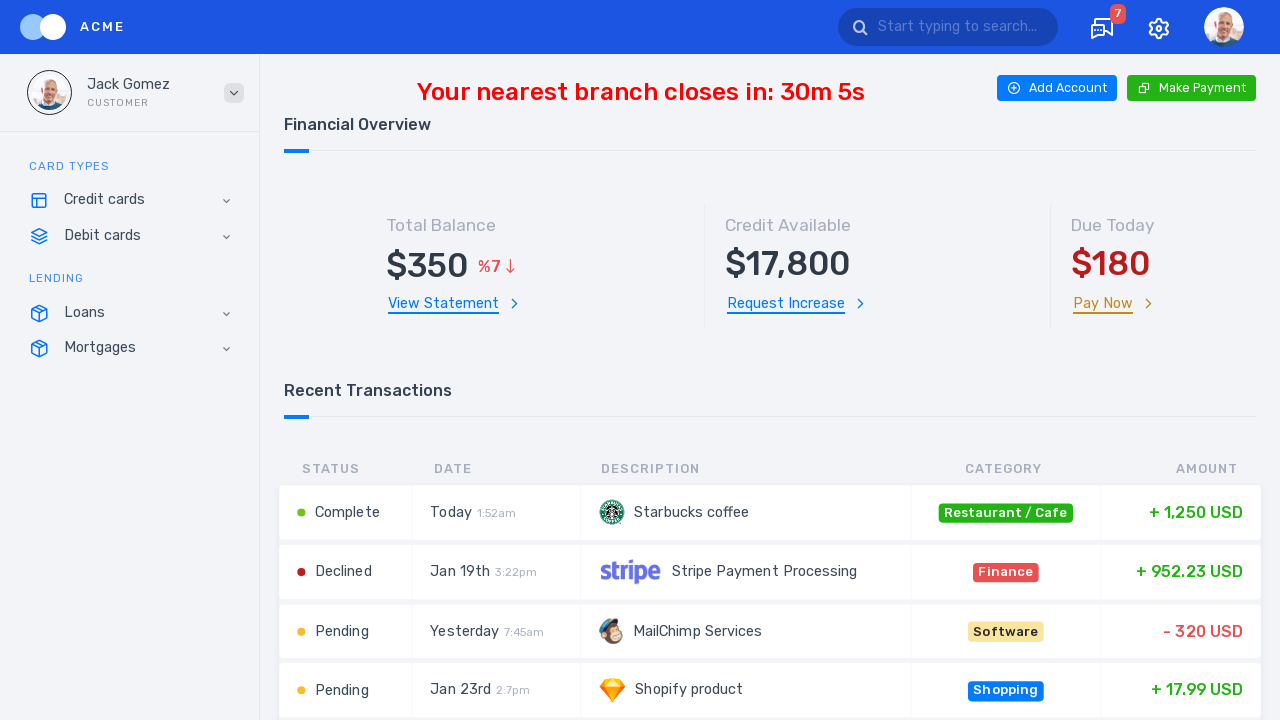

App page loaded successfully after login
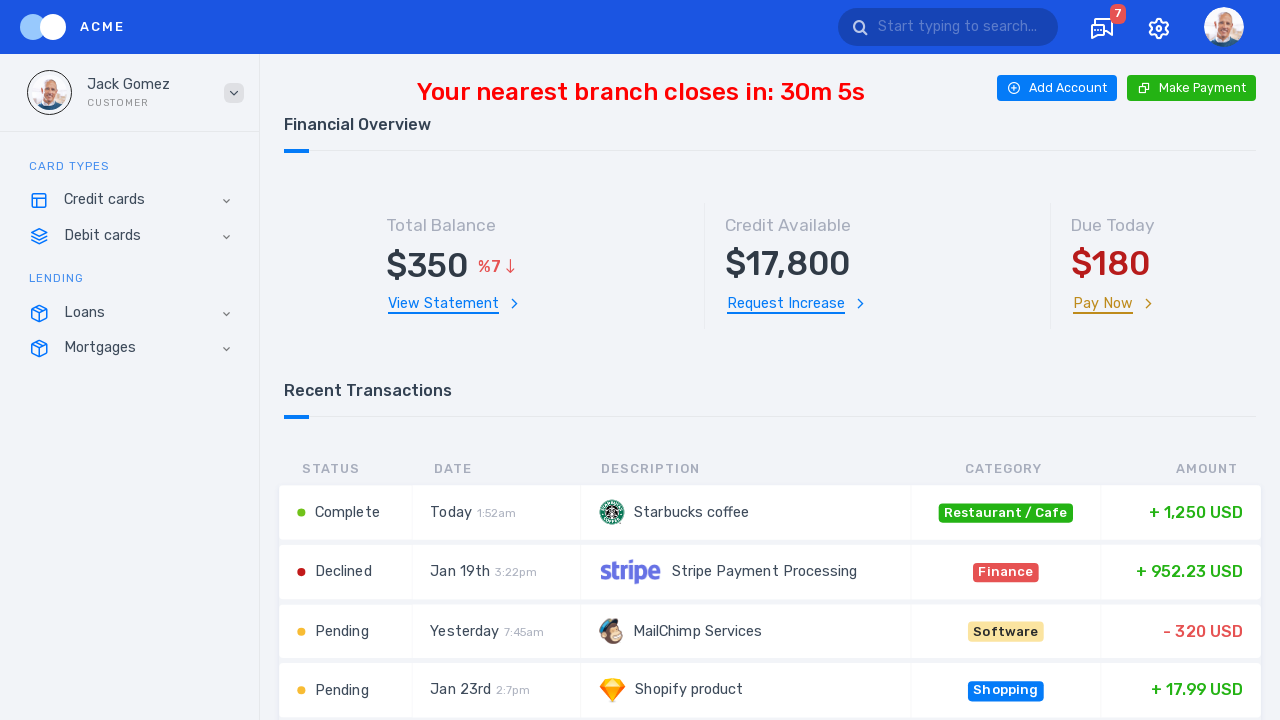

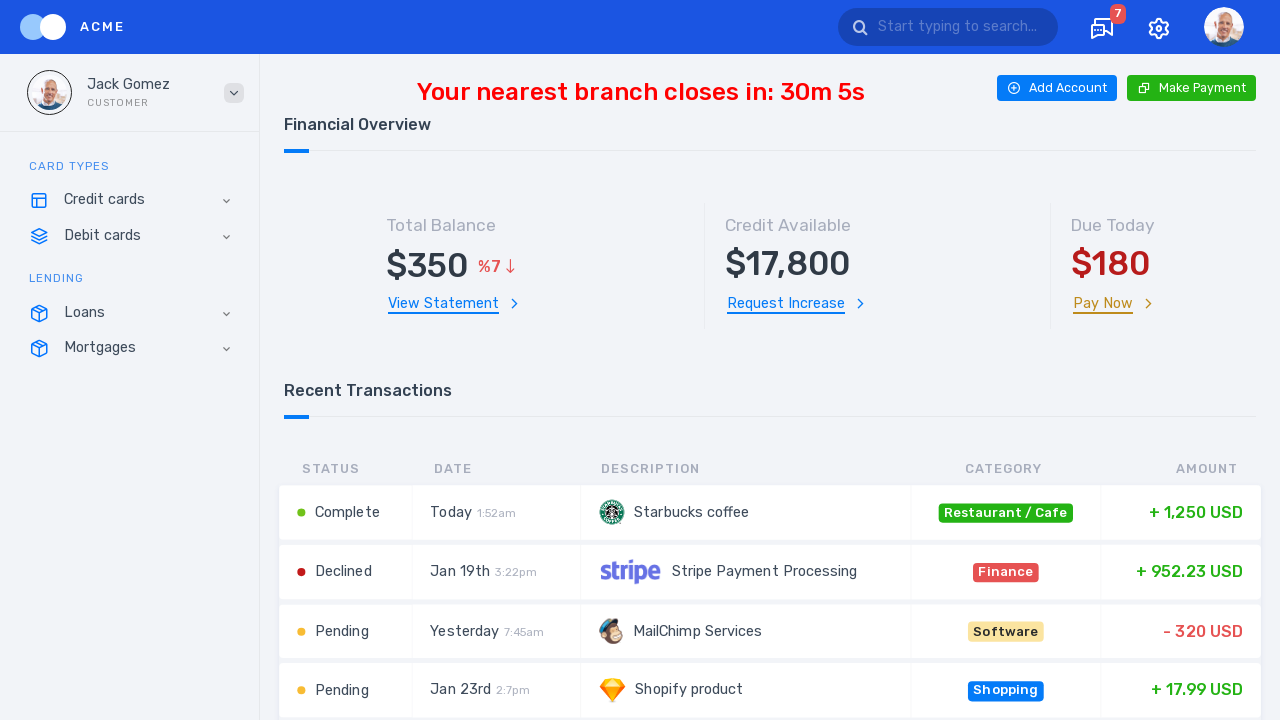